Tests DASH.js video player by loading a video URL, configuring ABR strategy to BOLA, and starting video playback

Starting URL: http://reference.dashif.org/dash.js/v2.9.3/samples/dash-if-reference-player/index.html

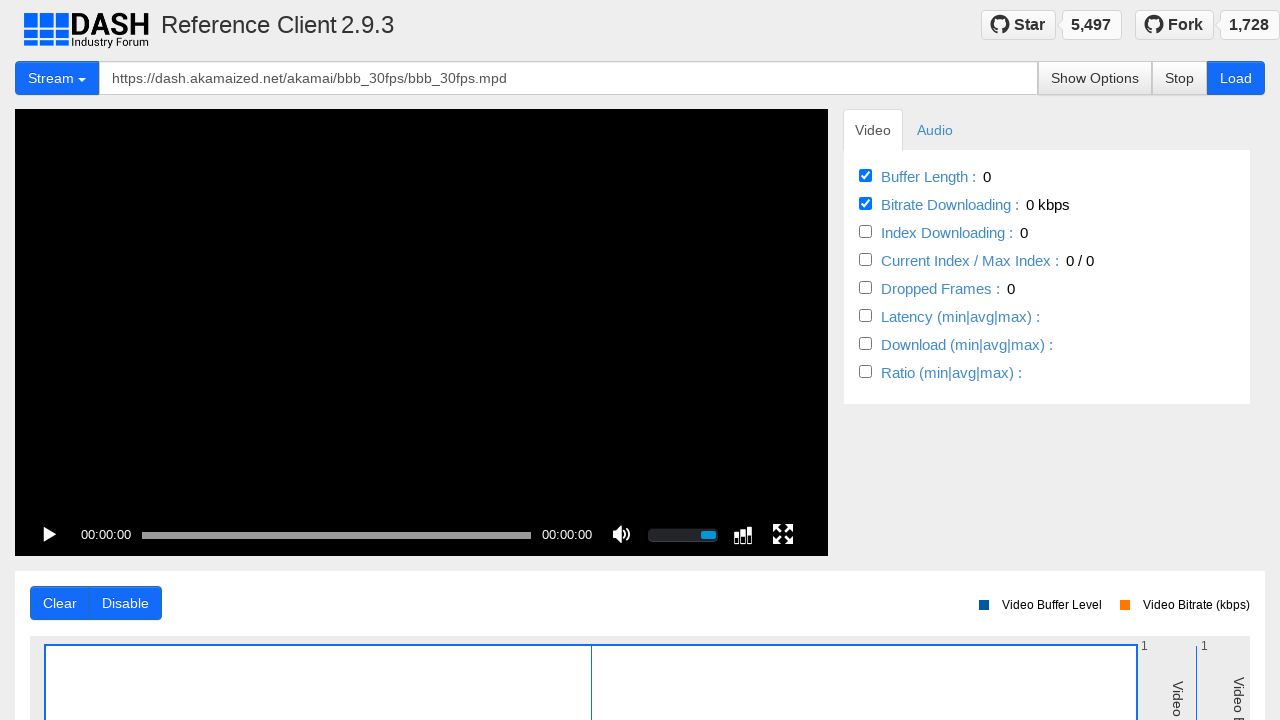

Page loaded and network idle state reached
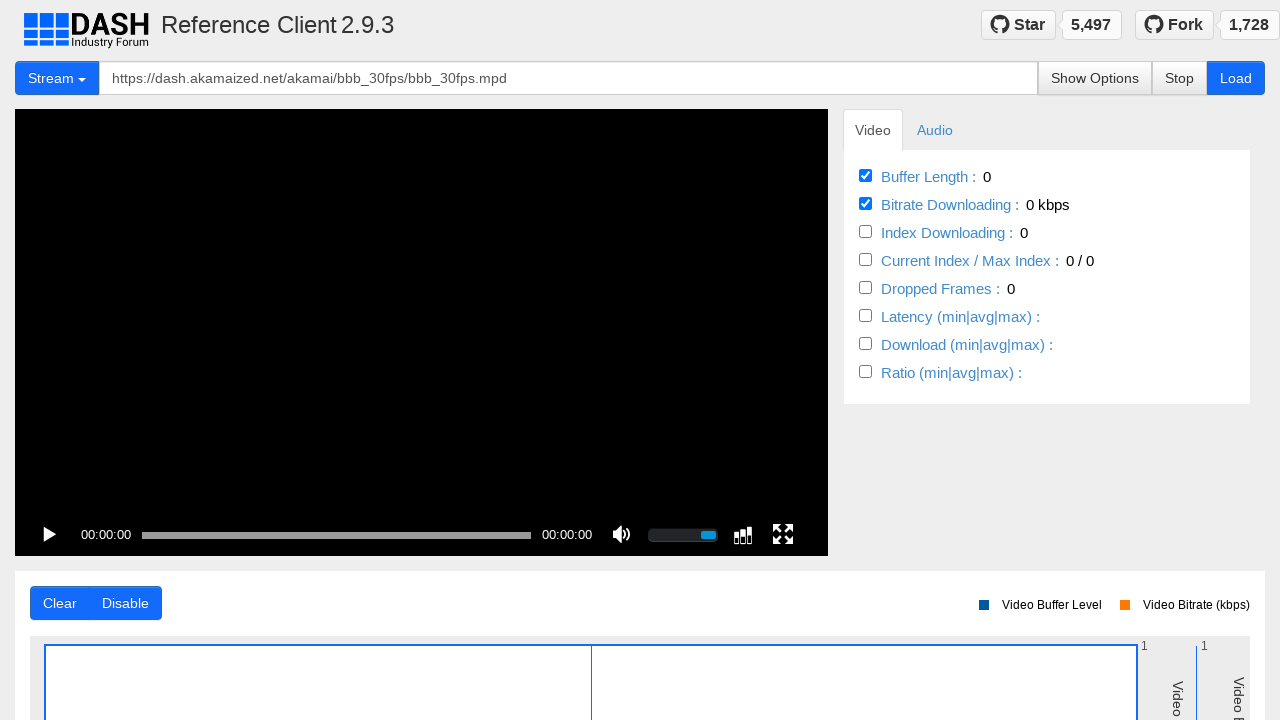

Located video URL input field
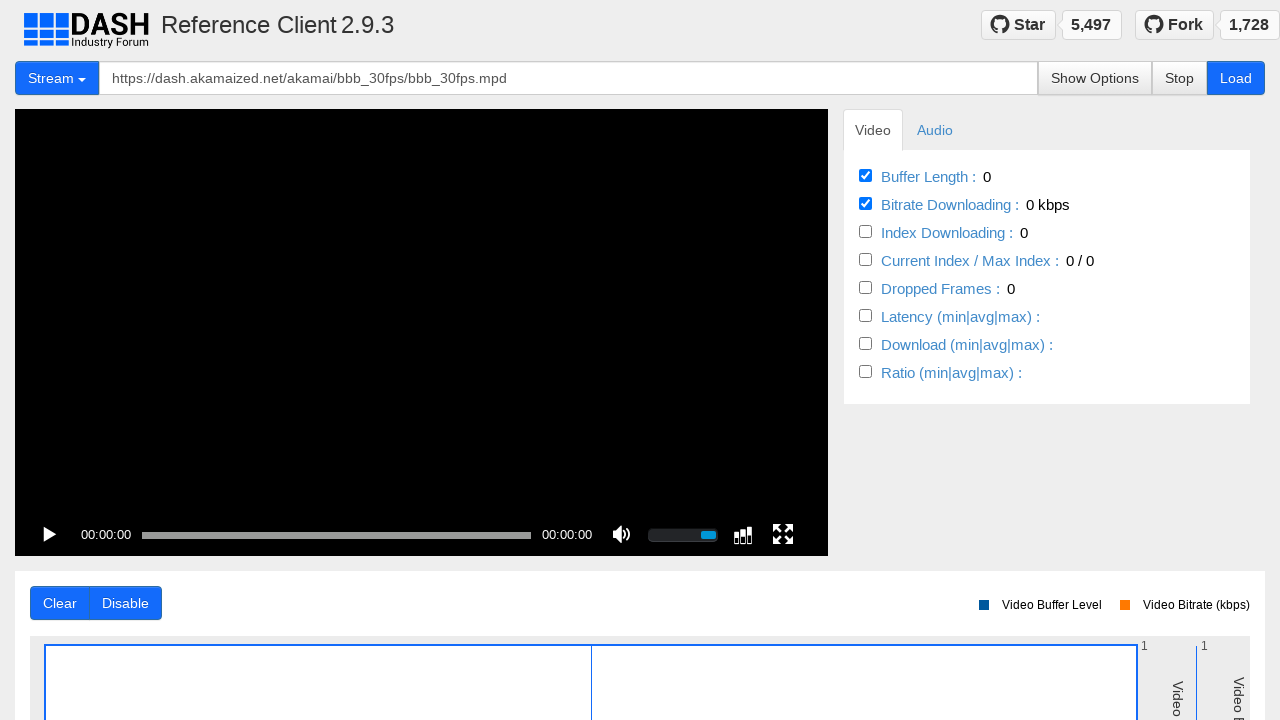

Cleared video URL input field on xpath=/html/body/div[2]/div[2]/div/input
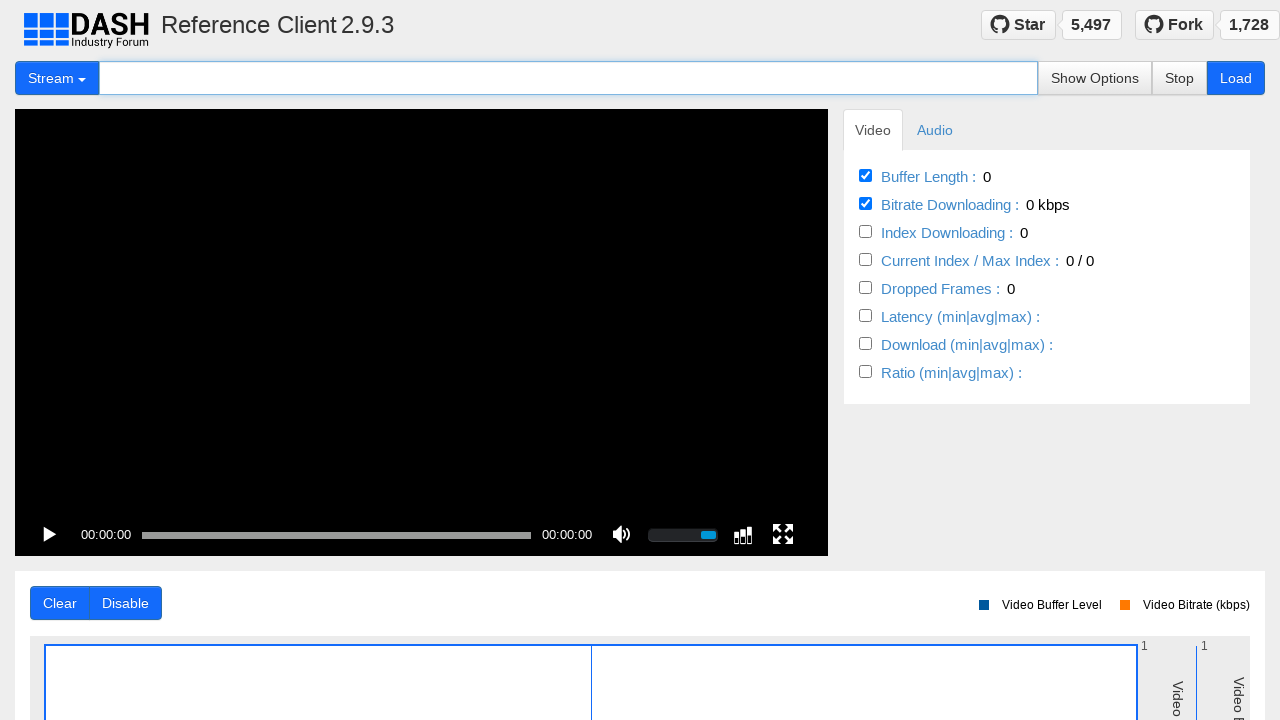

Filled input field with DASH video URL on xpath=/html/body/div[2]/div[2]/div/input
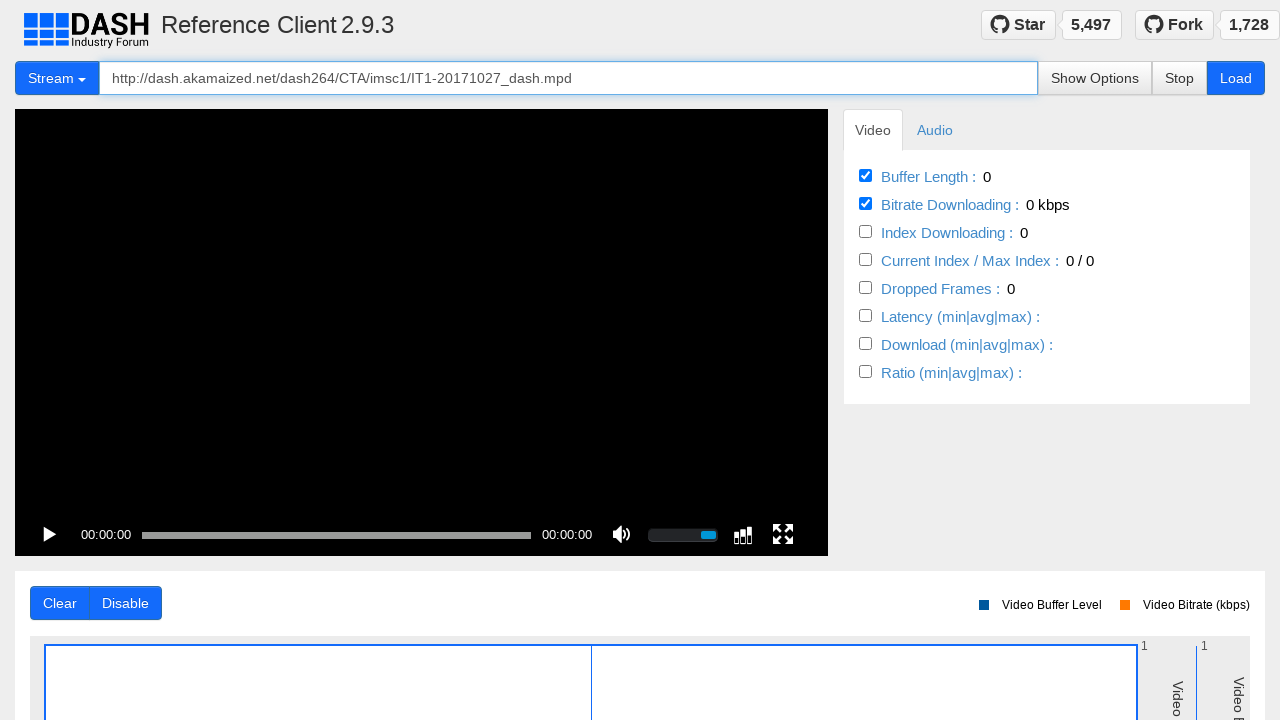

Clicked 'Show Options' button at (1095, 78) on xpath=/html/body/div[2]/div[2]/div/span/button[1]
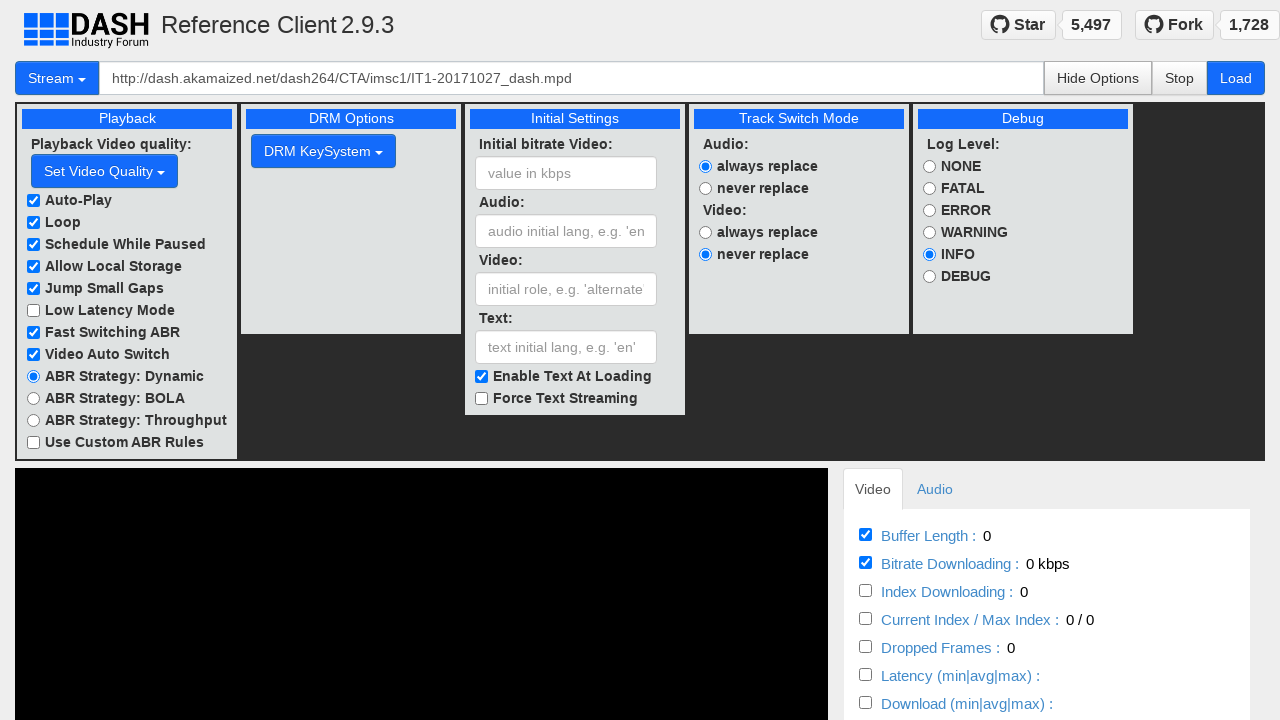

Waited 1000ms for options panel to appear
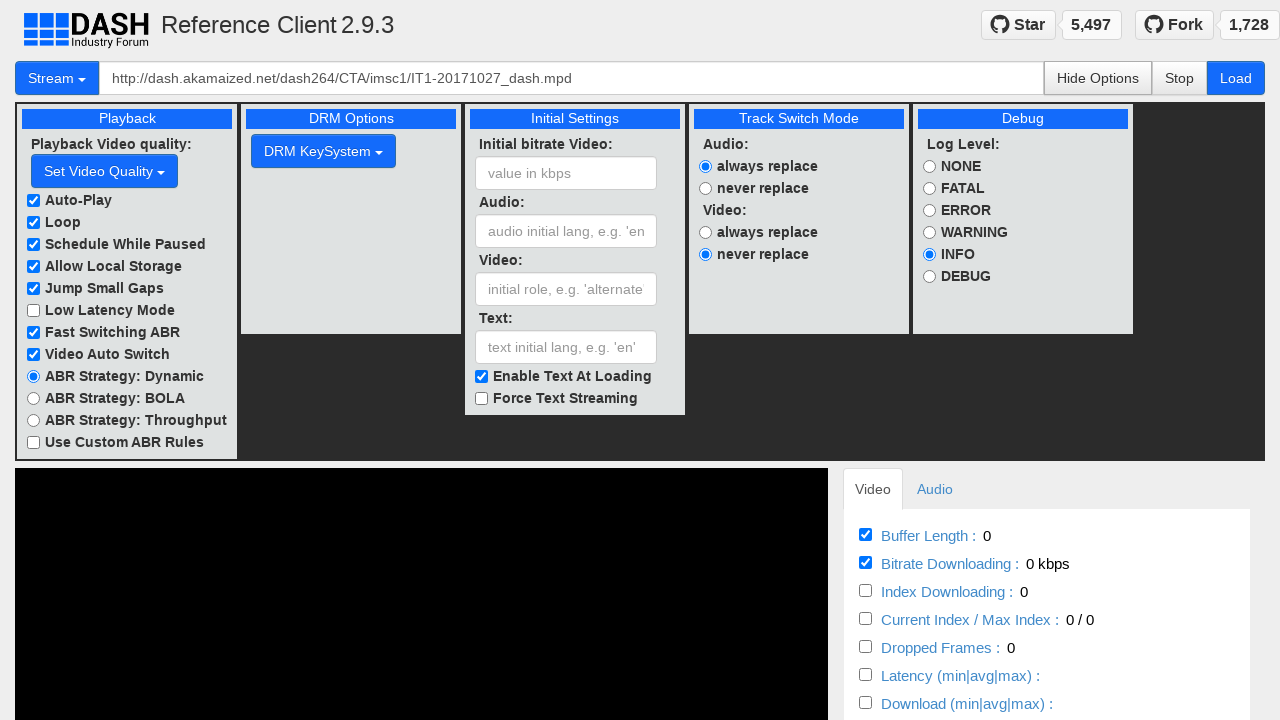

Selected BOLA ABR strategy at (34, 399) on #abrBola
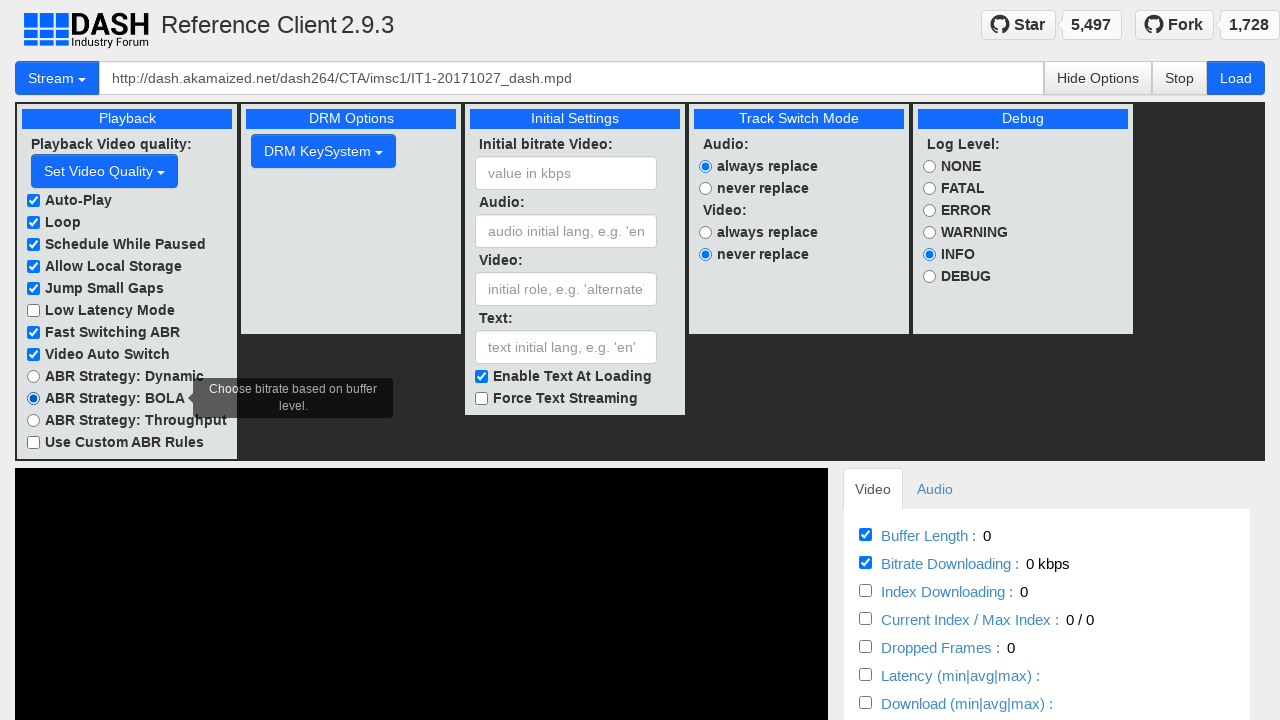

Waited 500ms for BOLA selection to register
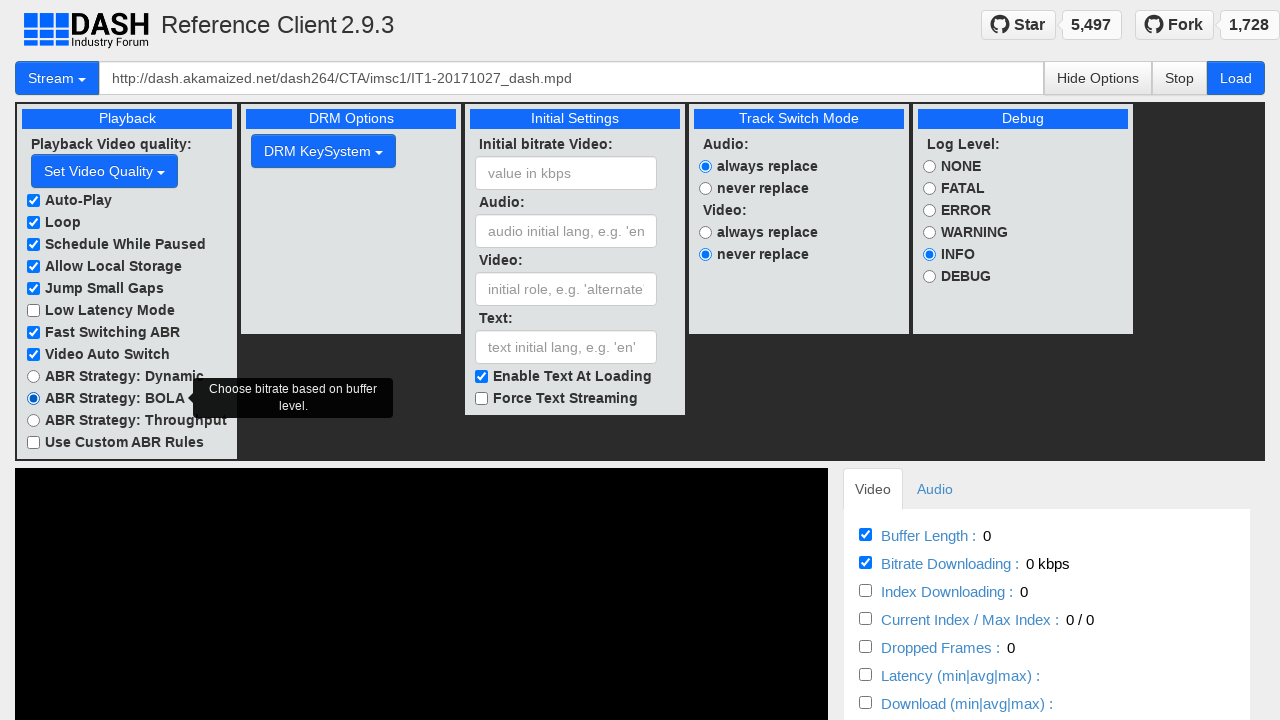

Clicked 'Hide Options' button at (1098, 78) on xpath=/html/body/div[2]/div[2]/div/span/button[1]
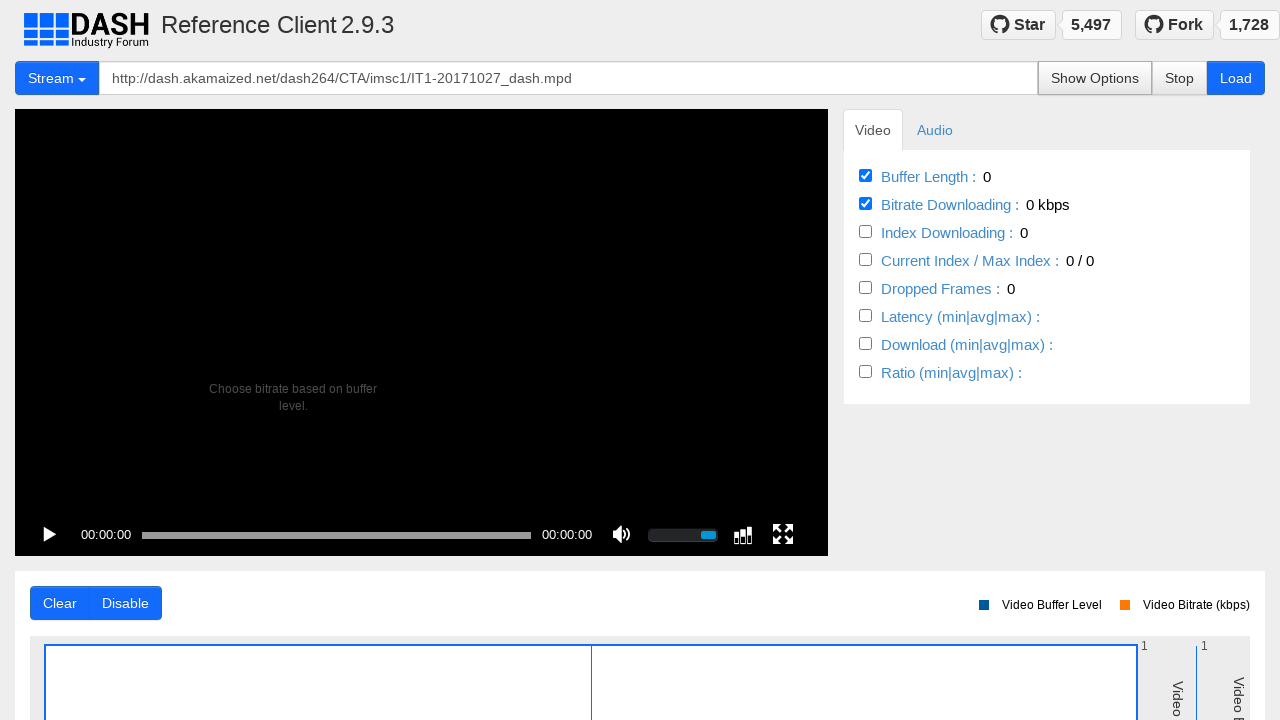

Waited 500ms for options panel to hide
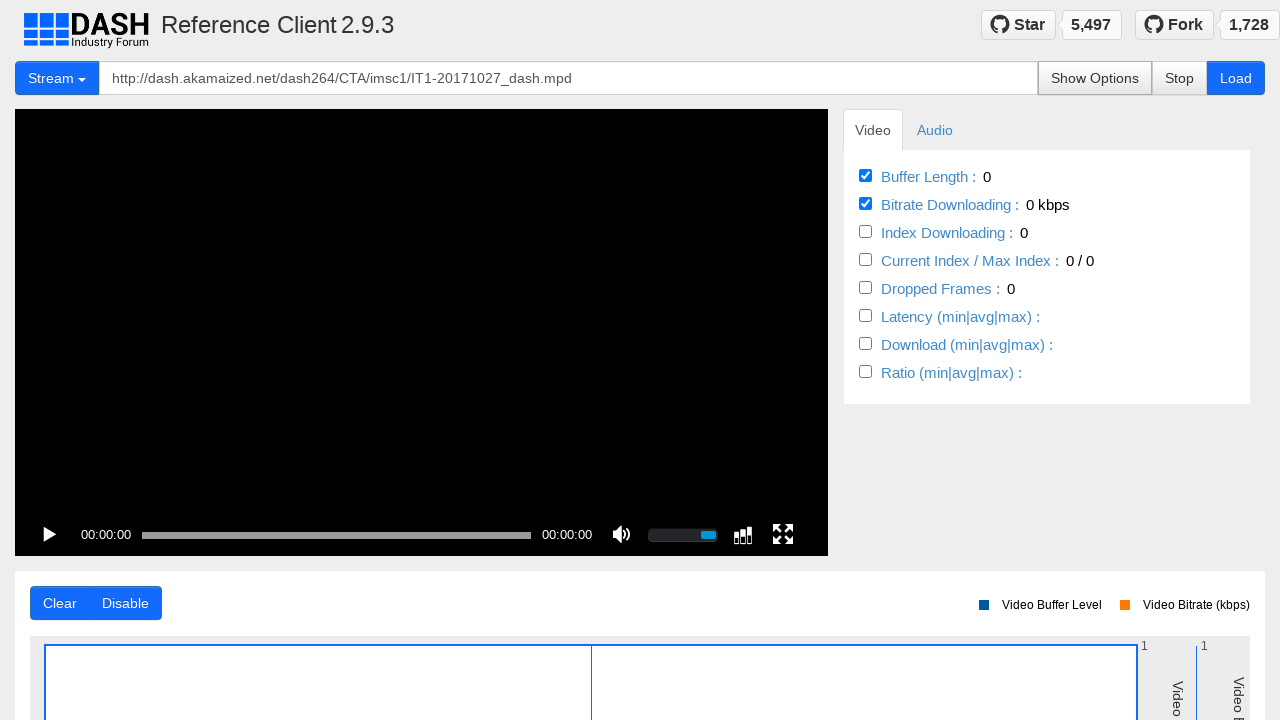

Clicked Load button to start video playback at (1236, 78) on xpath=/html/body/div[2]/div[2]/div/span/button[3]
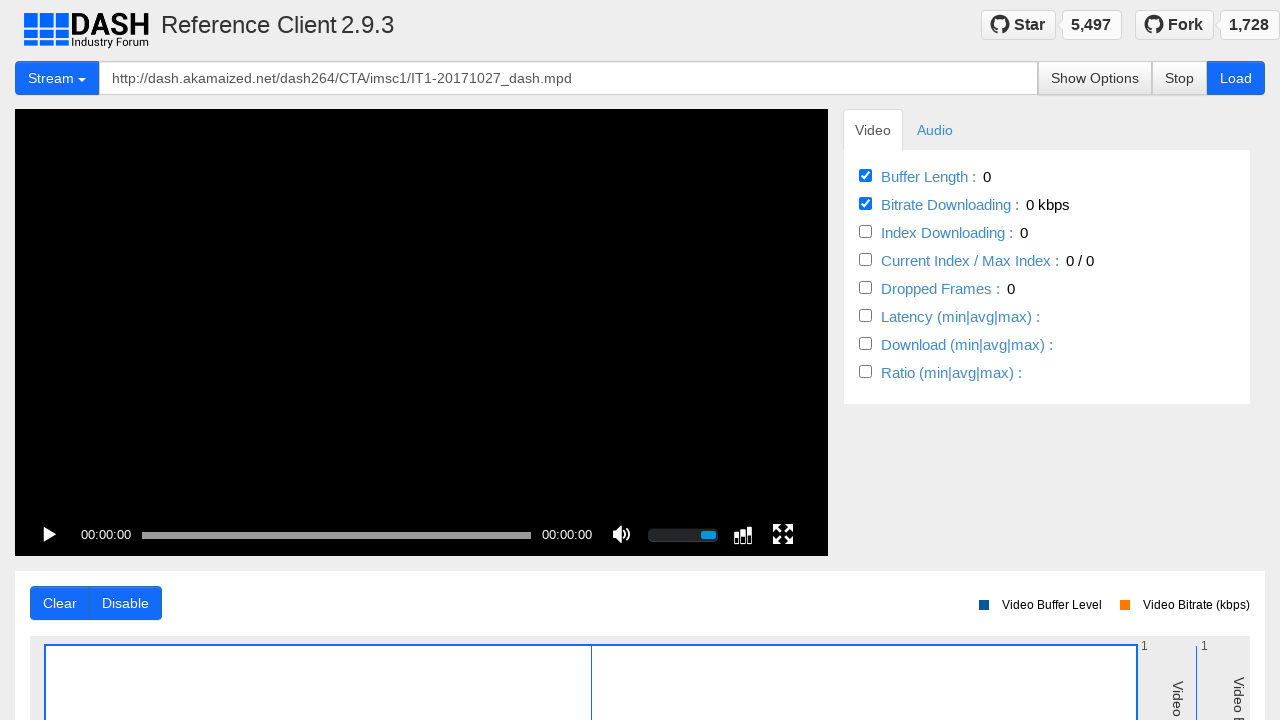

Video stats tab appeared, indicating video playback started
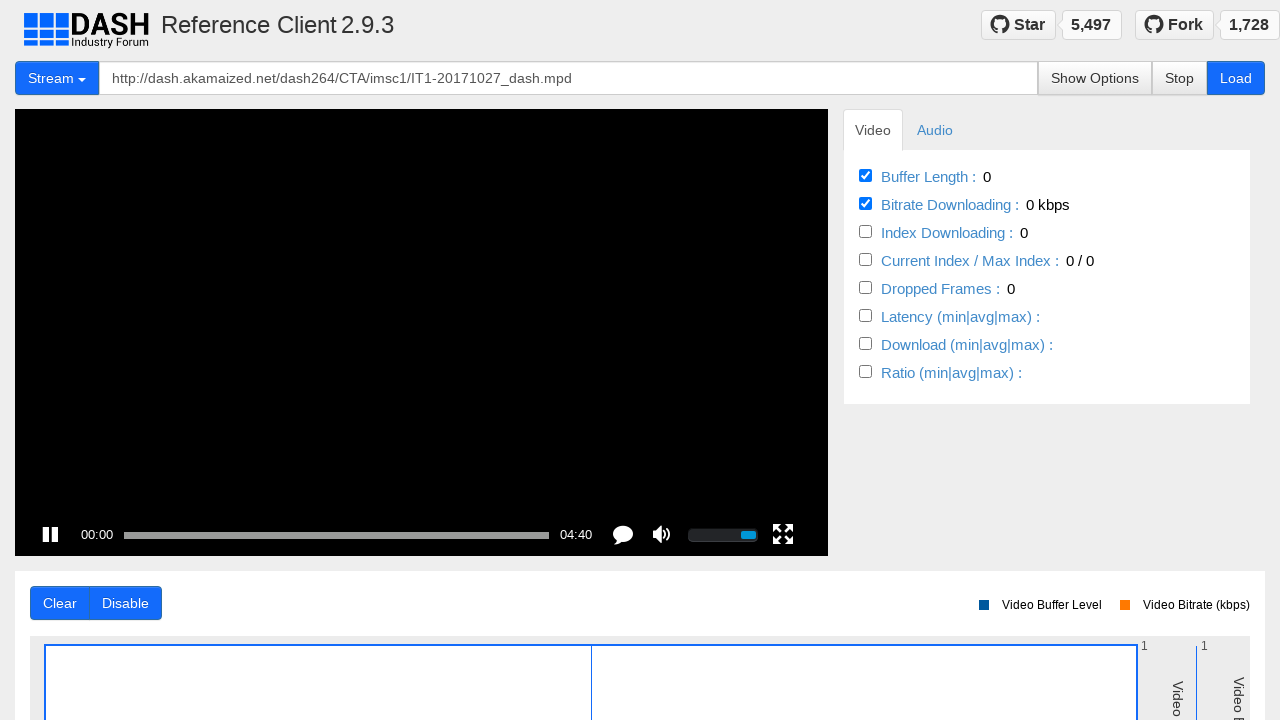

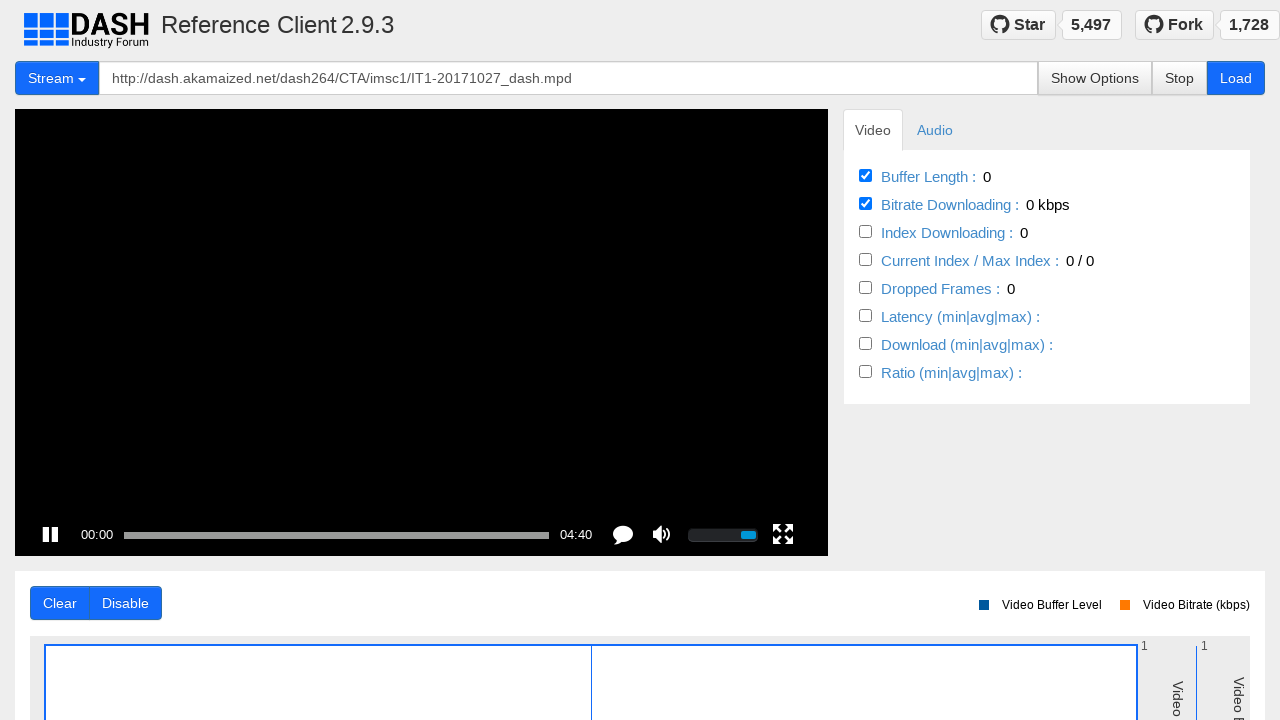